Tests a practice form by filling out all fields including name, email, gender, phone number, date of birth, subjects, hobbies, address, and state/city selections, then verifies the submitted data appears correctly in a confirmation modal.

Starting URL: https://demoqa.com/automation-practice-form

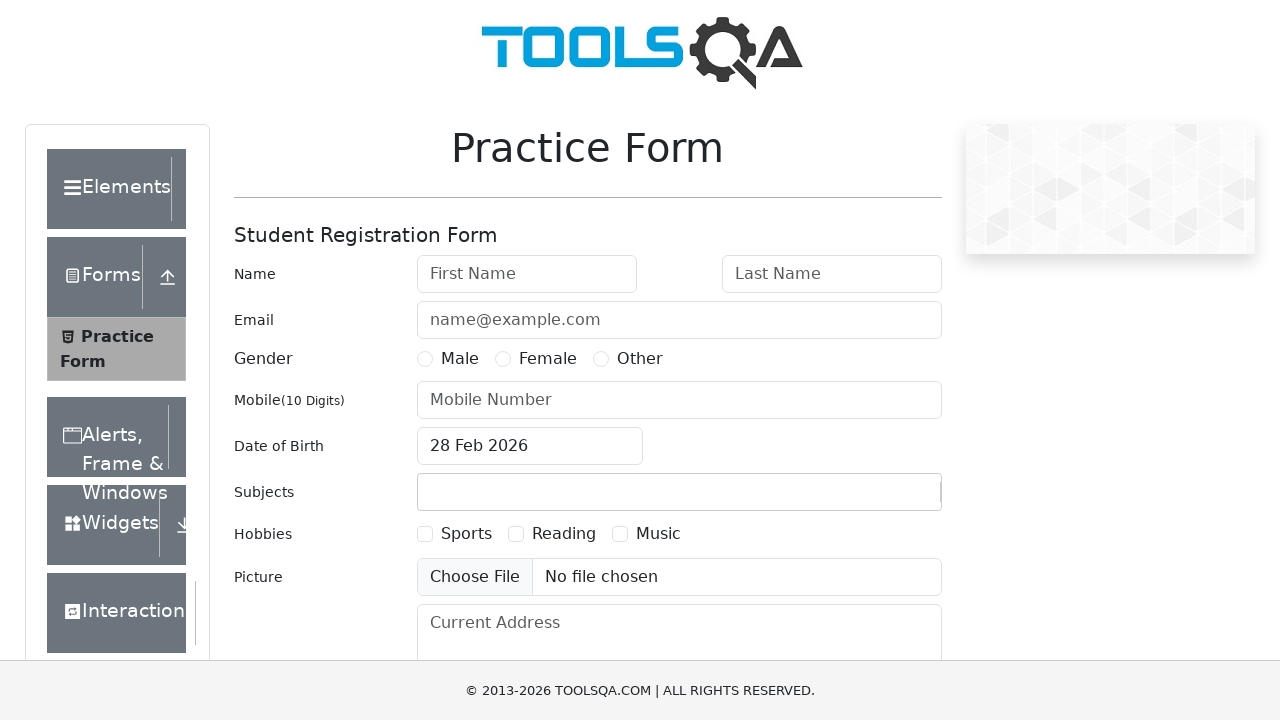

Filled first name field with 'Ivan' on #firstName
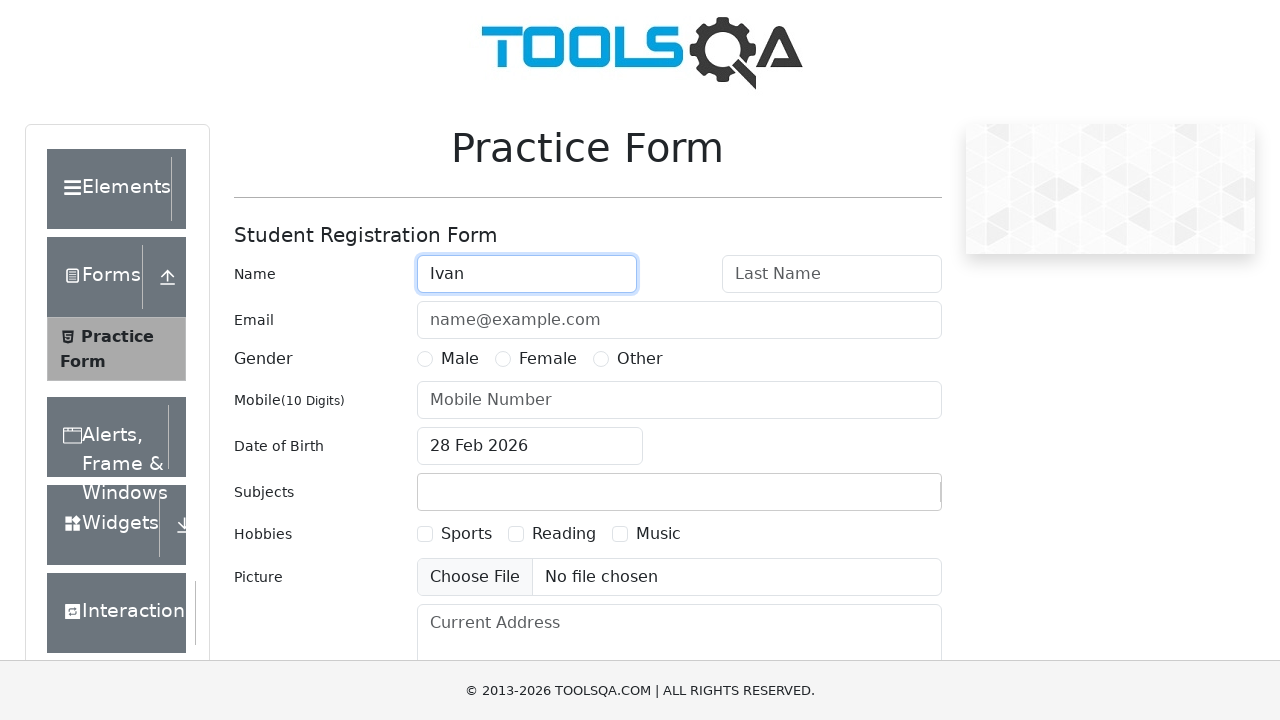

Filled last name field with 'Ivanov' on #lastName
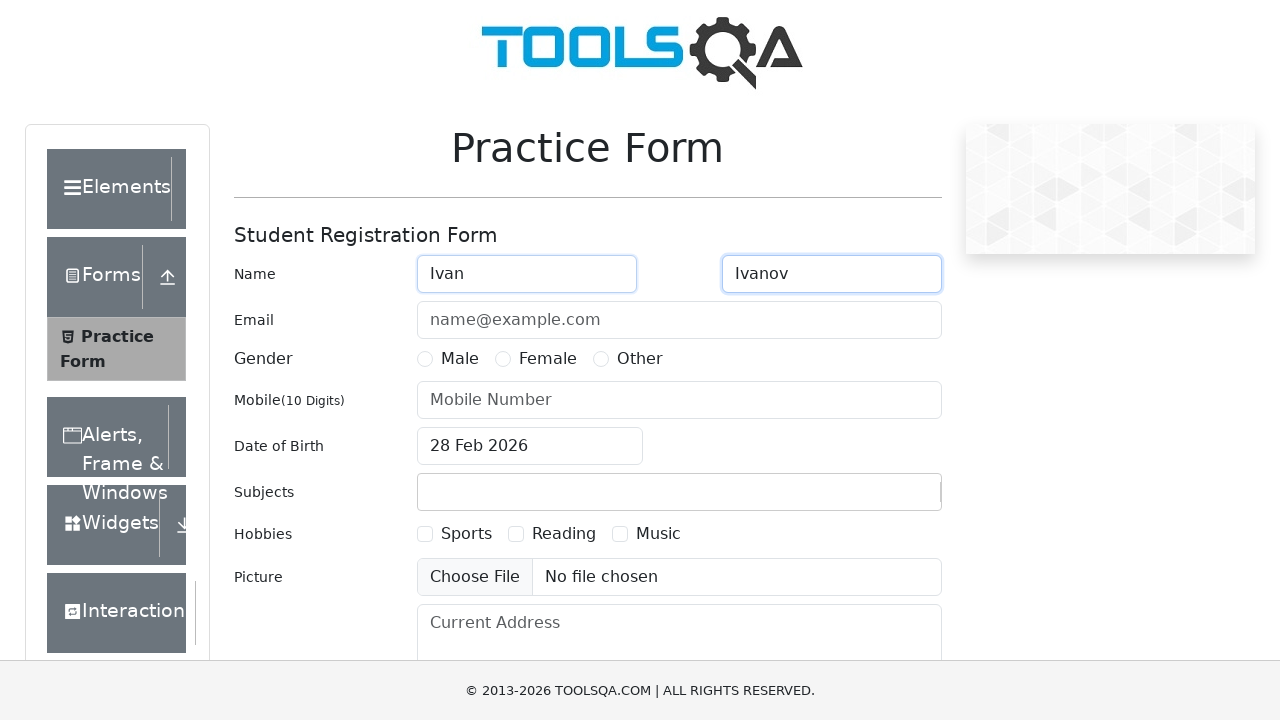

Filled email field with 'email@email.com' on #userEmail
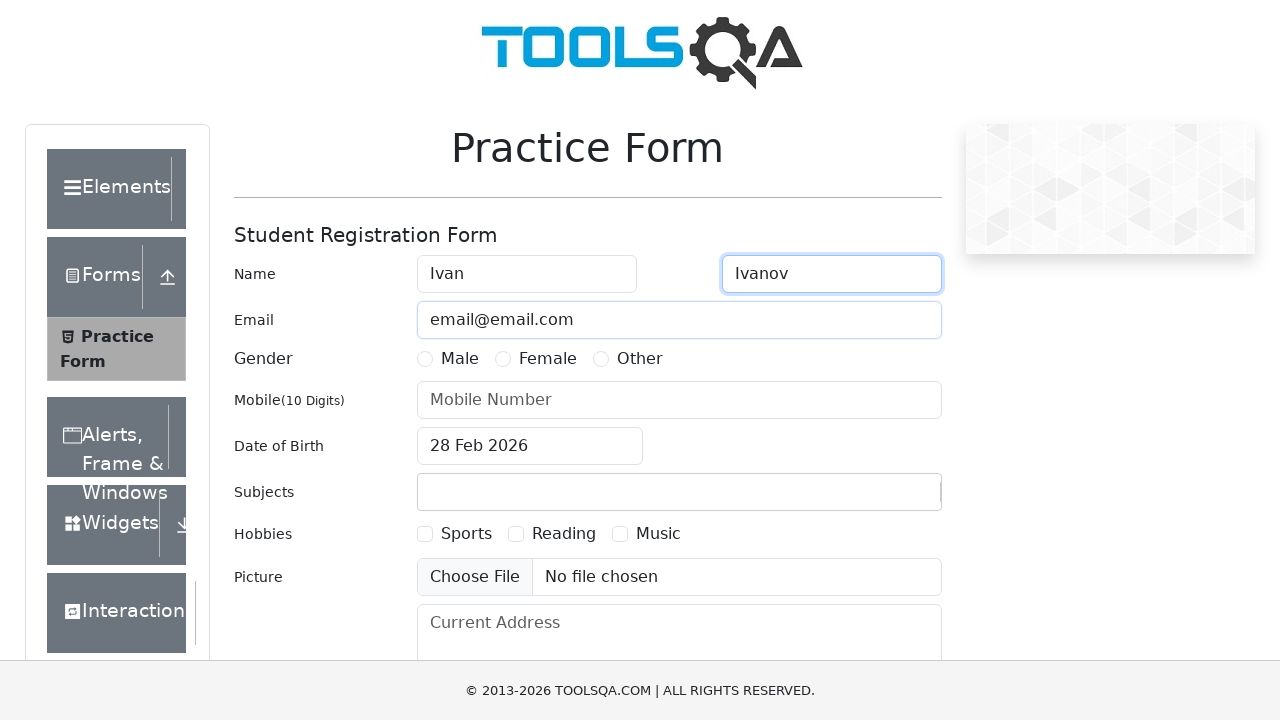

Selected Male gender radio button at (425, 359) on input[value='Male']
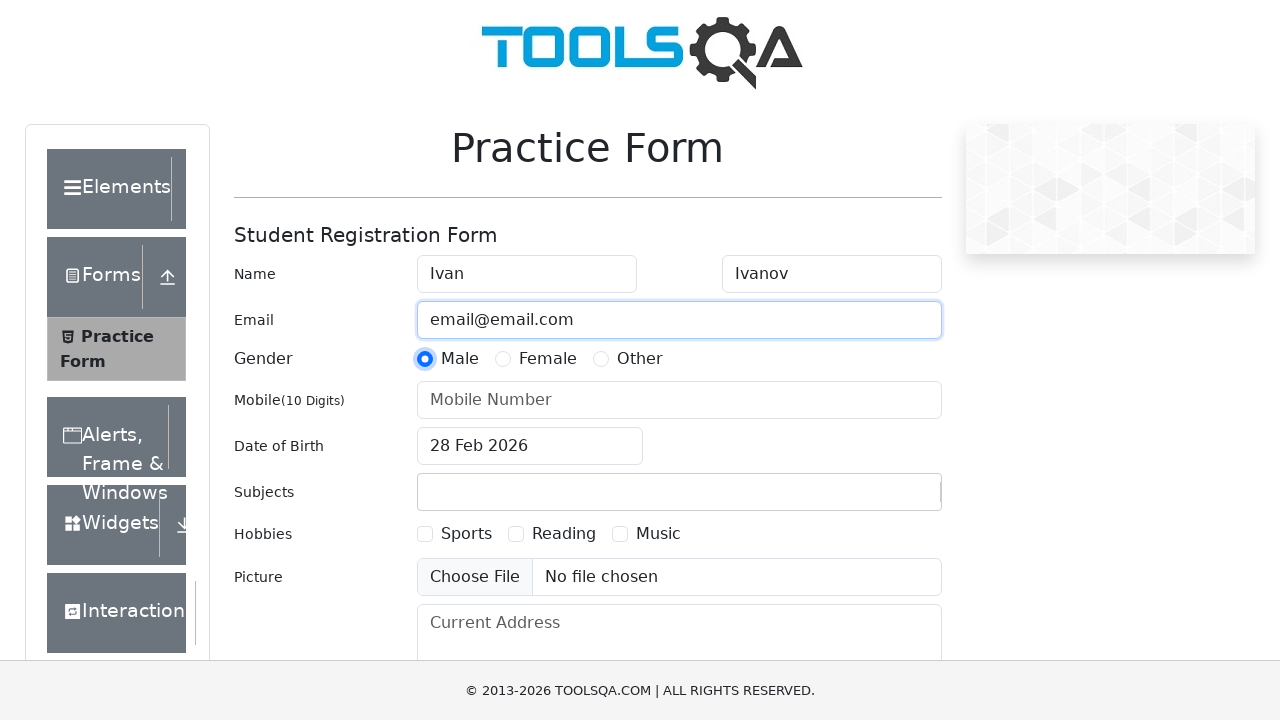

Filled phone number field with '9374364782' on #userNumber
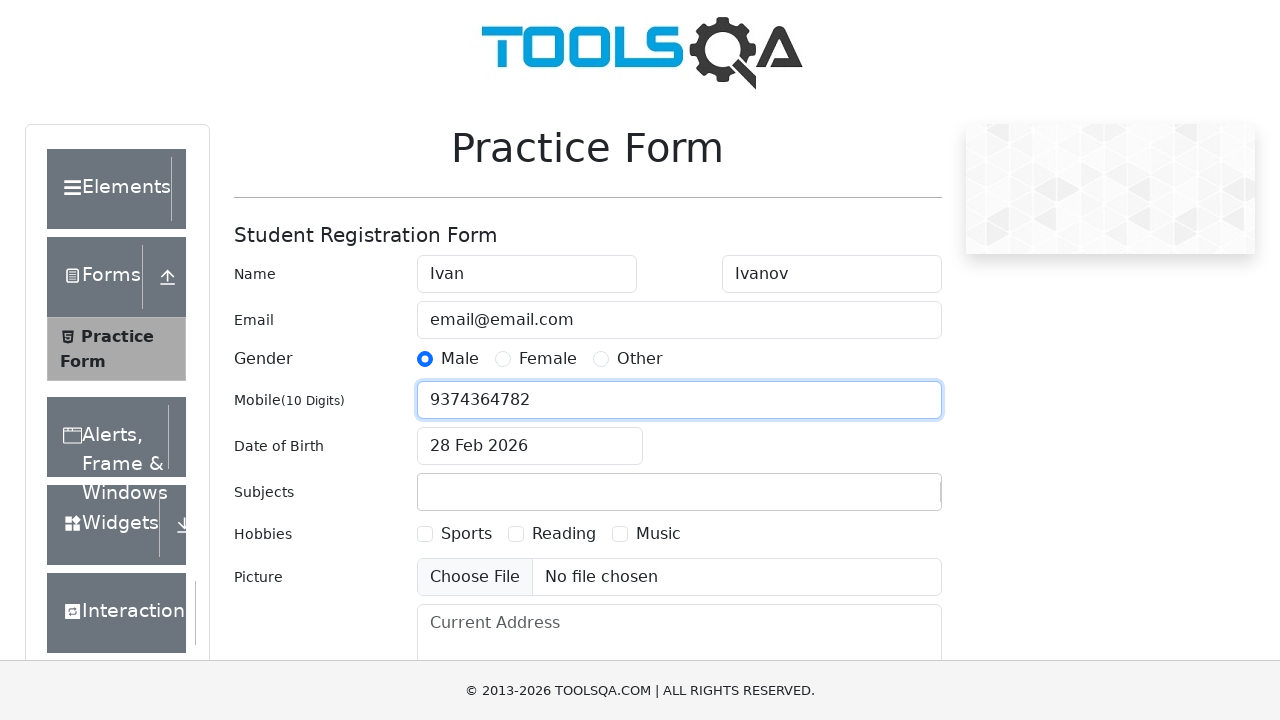

Clicked date of birth input to open date picker at (530, 446) on #dateOfBirthInput
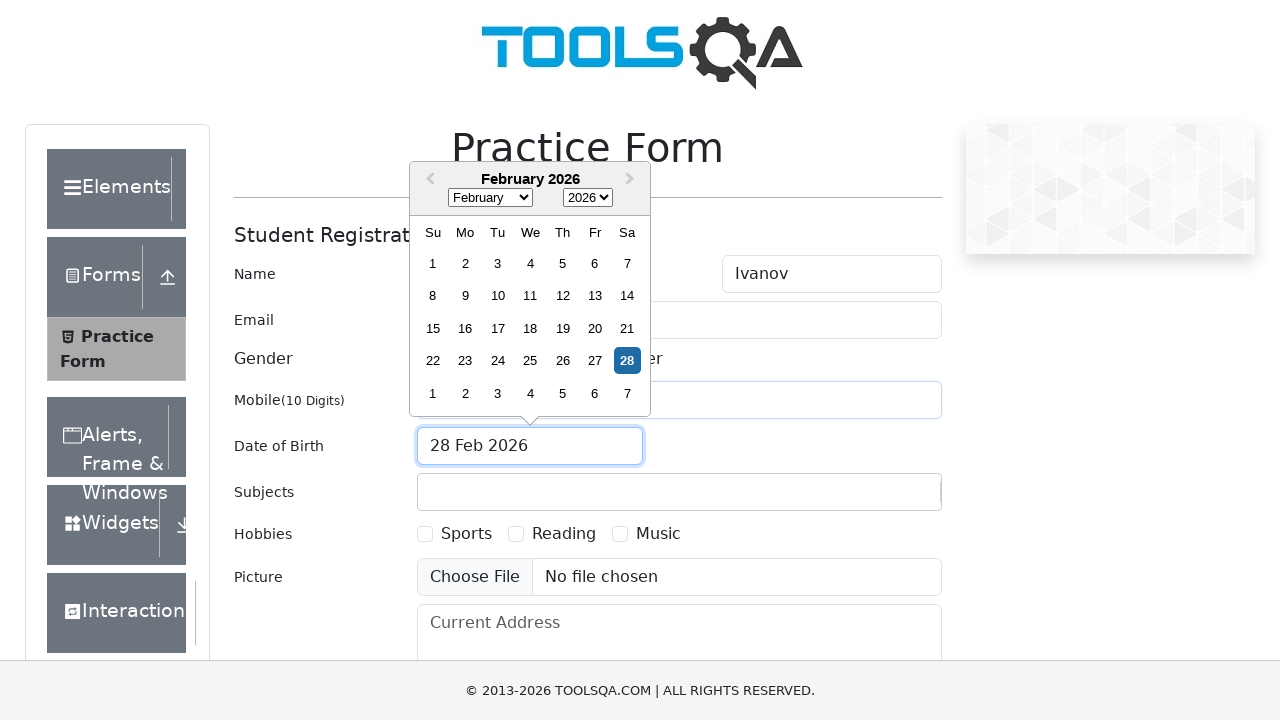

Clicked month dropdown in date picker at (490, 198) on div[class*='react-datepicker__month-dropdown-container']
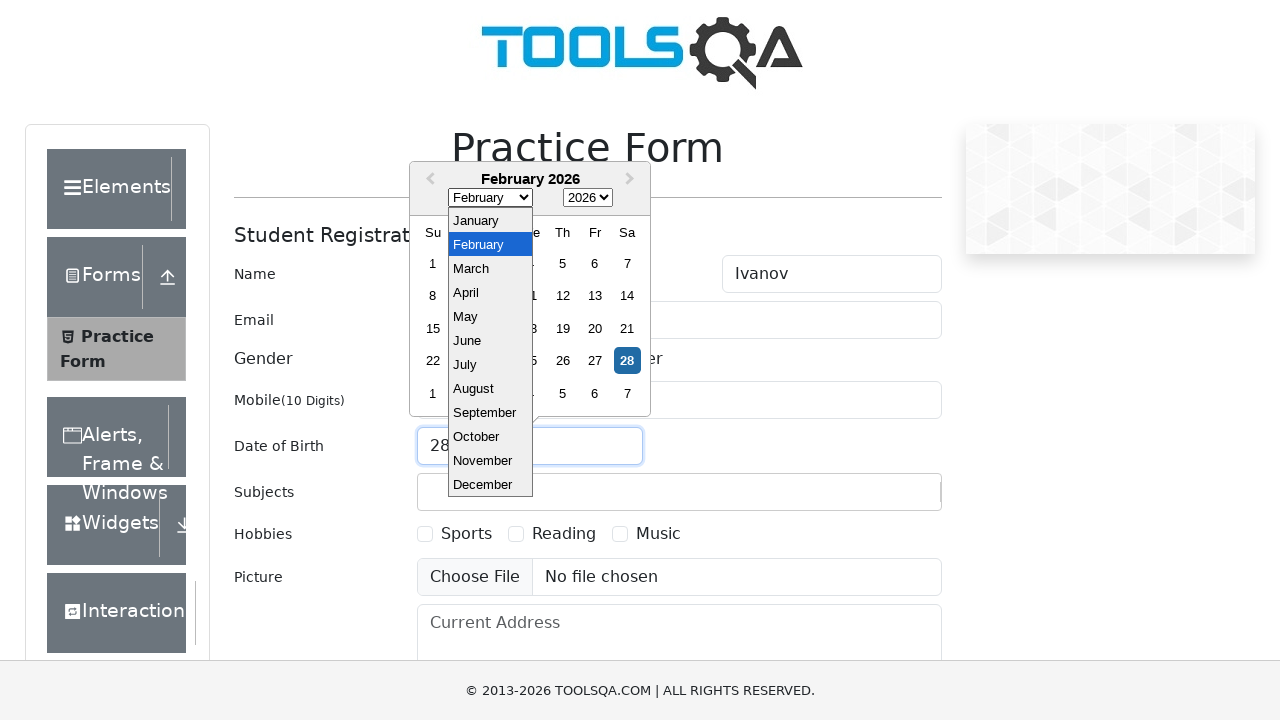

Selected May (month 4) from month dropdown on select.react-datepicker__month-select
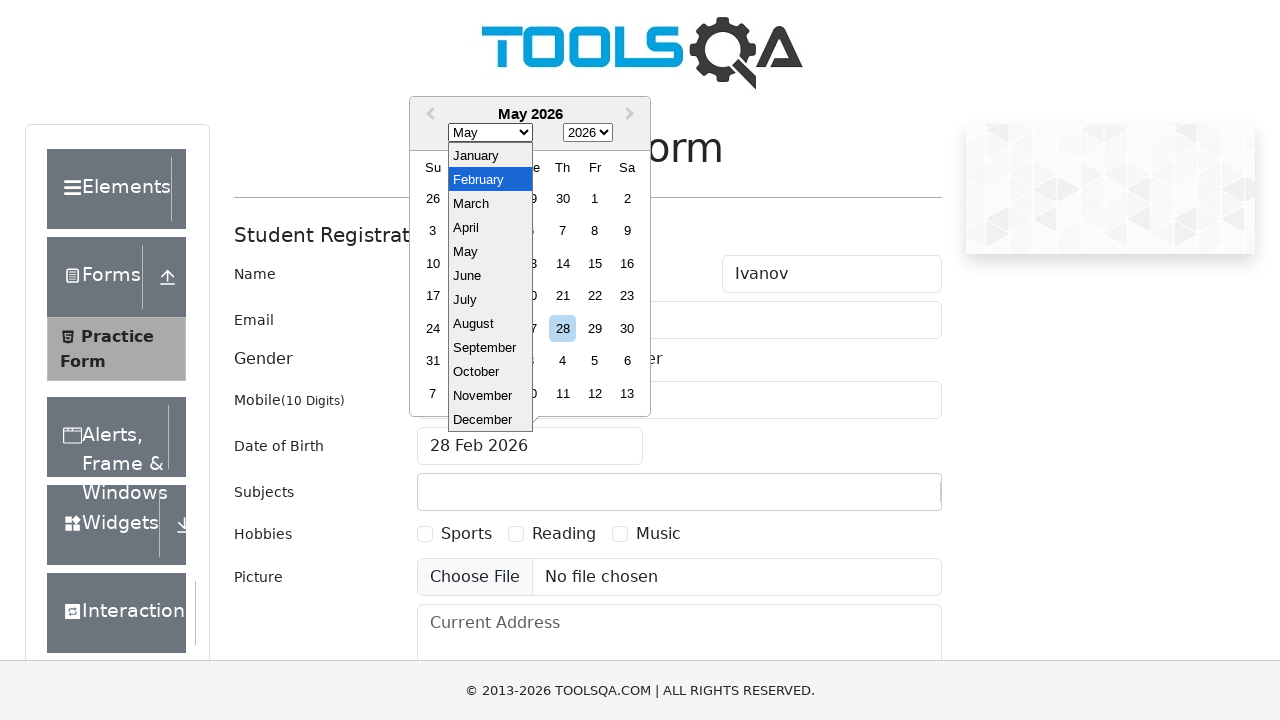

Clicked year dropdown in date picker at (588, 133) on div[class*='react-datepicker__year-dropdown-container']
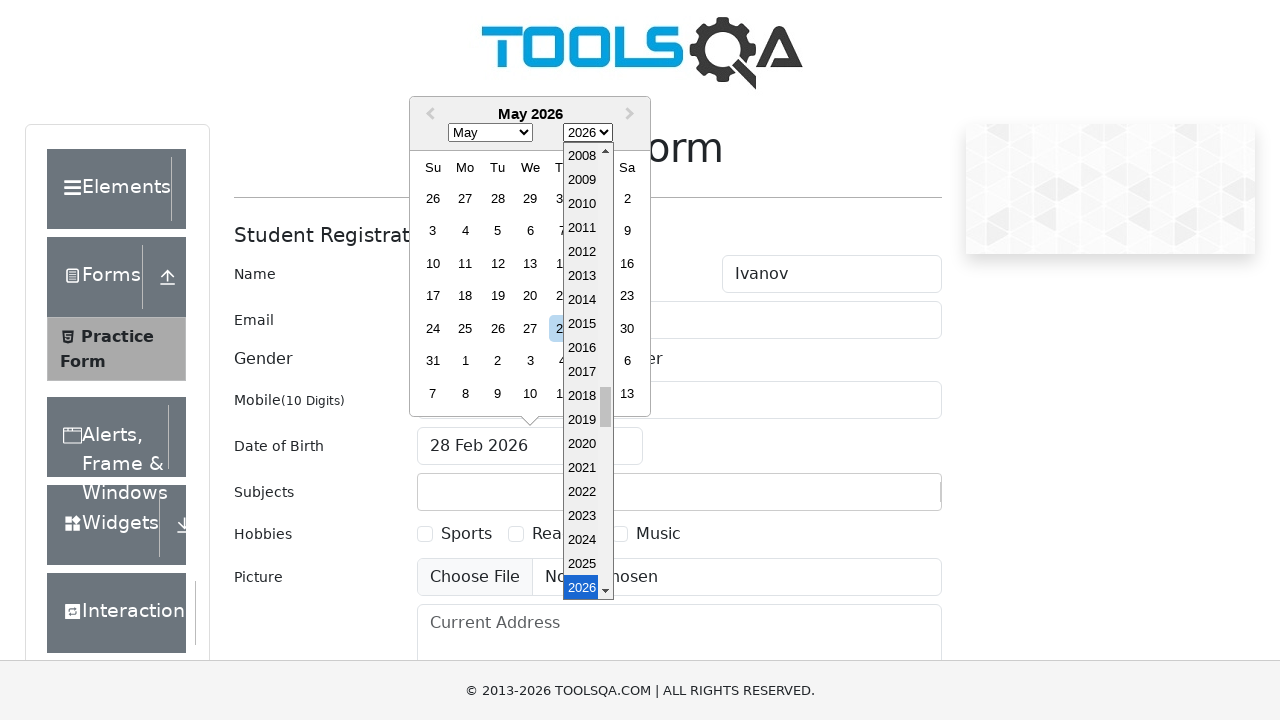

Selected 1993 from year dropdown on select.react-datepicker__year-select
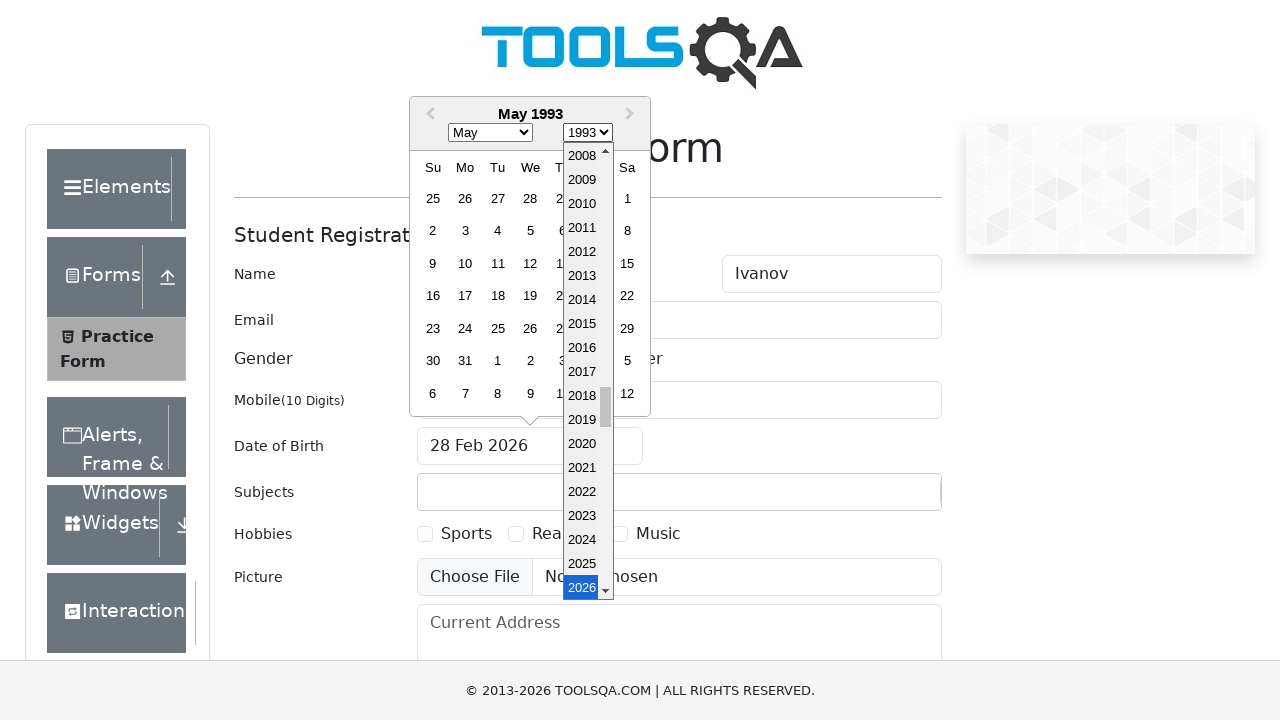

Selected May 29th, 1993 as date of birth at (627, 328) on div[aria-label='Choose Saturday, May 29th, 1993']
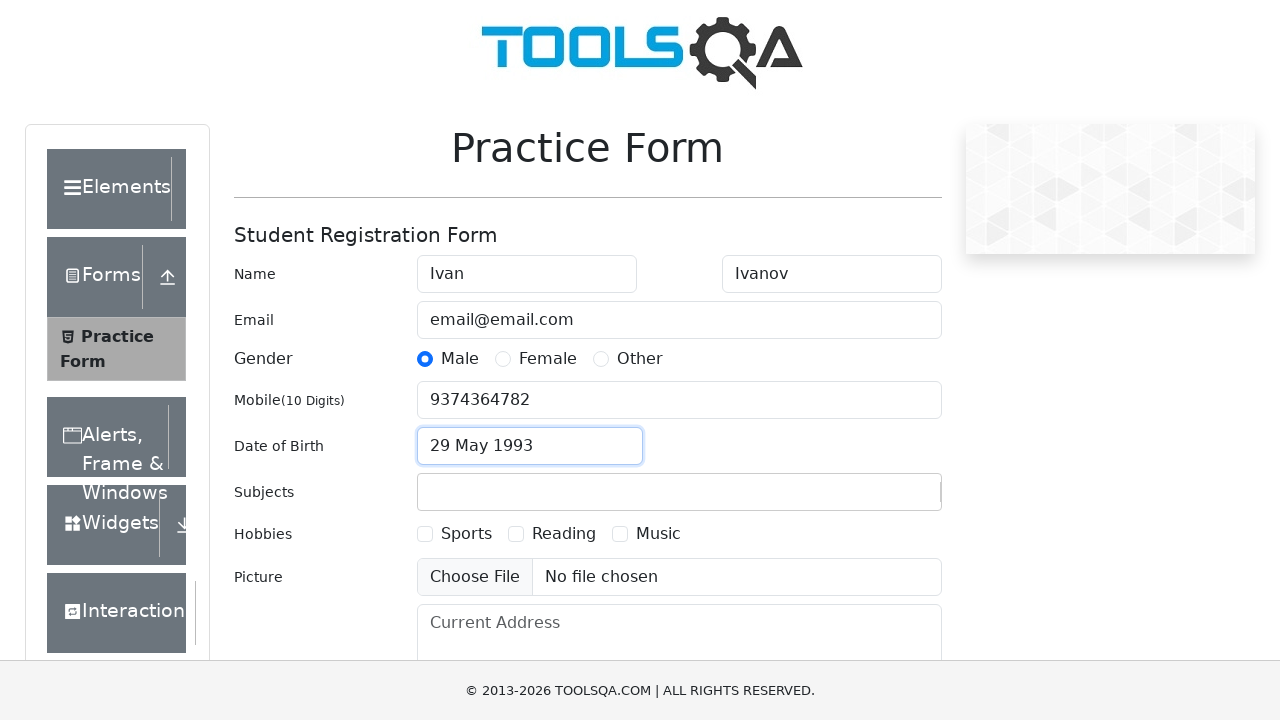

Filled subjects input field with 'English' on #subjectsInput
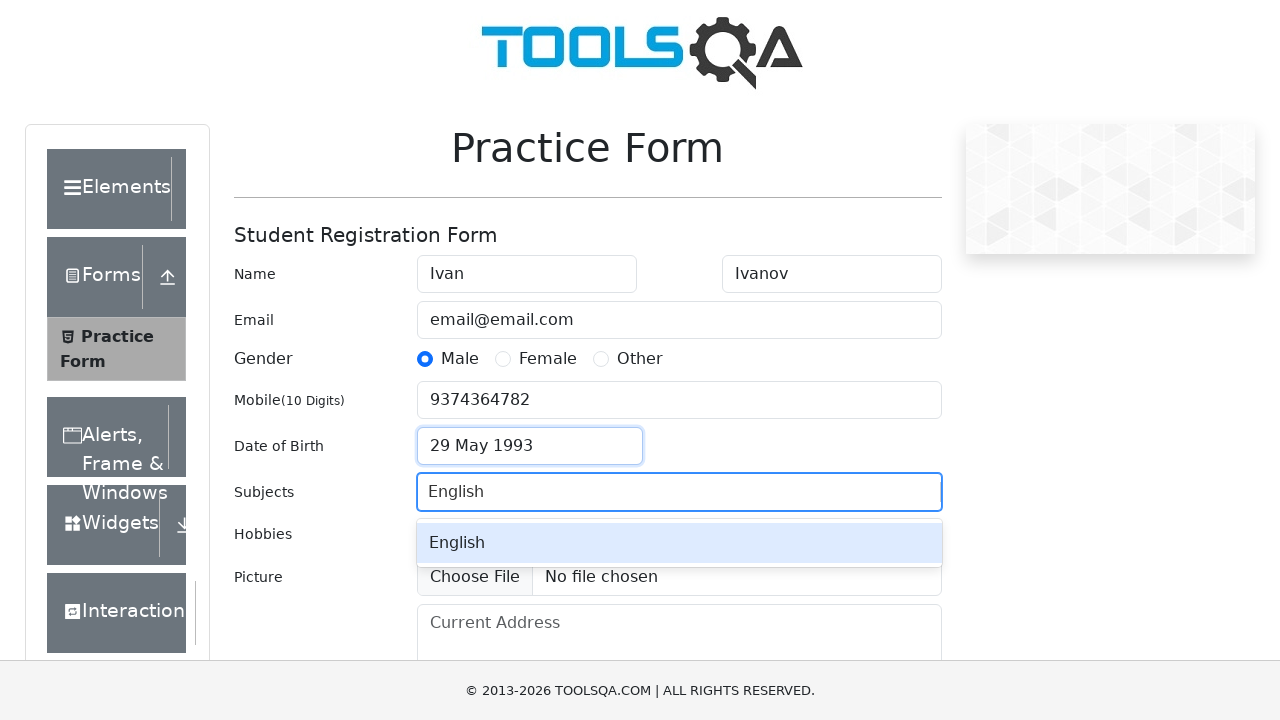

Pressed Enter to confirm English subject selection
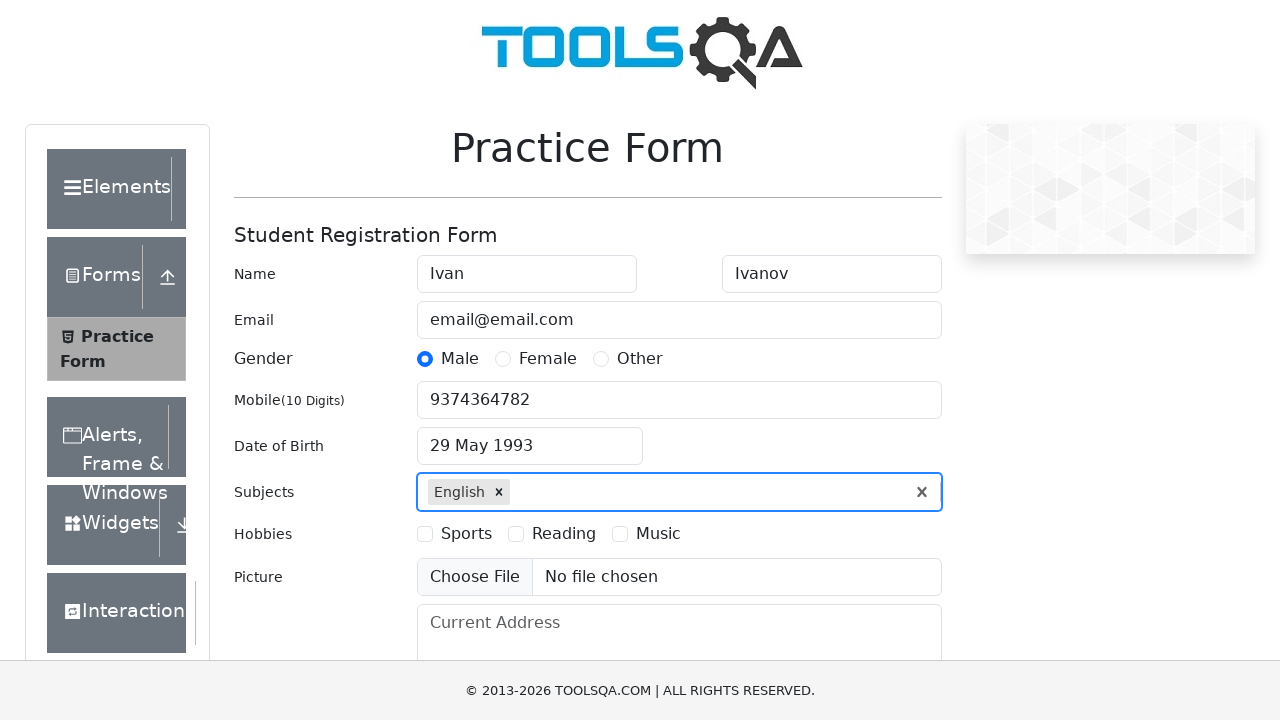

Selected Sports hobby checkbox at (466, 534) on xpath=//label[text()='Sports']
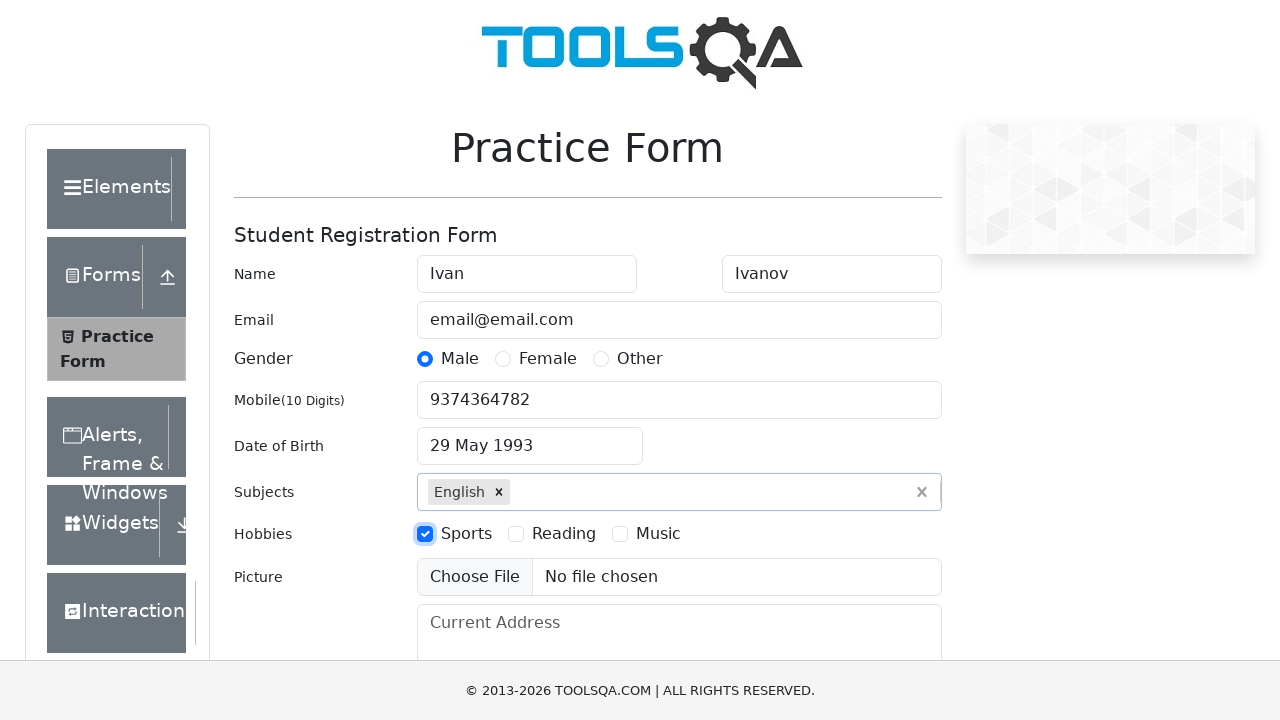

Filled current address field with 'My Address Soviet Union' on #currentAddress
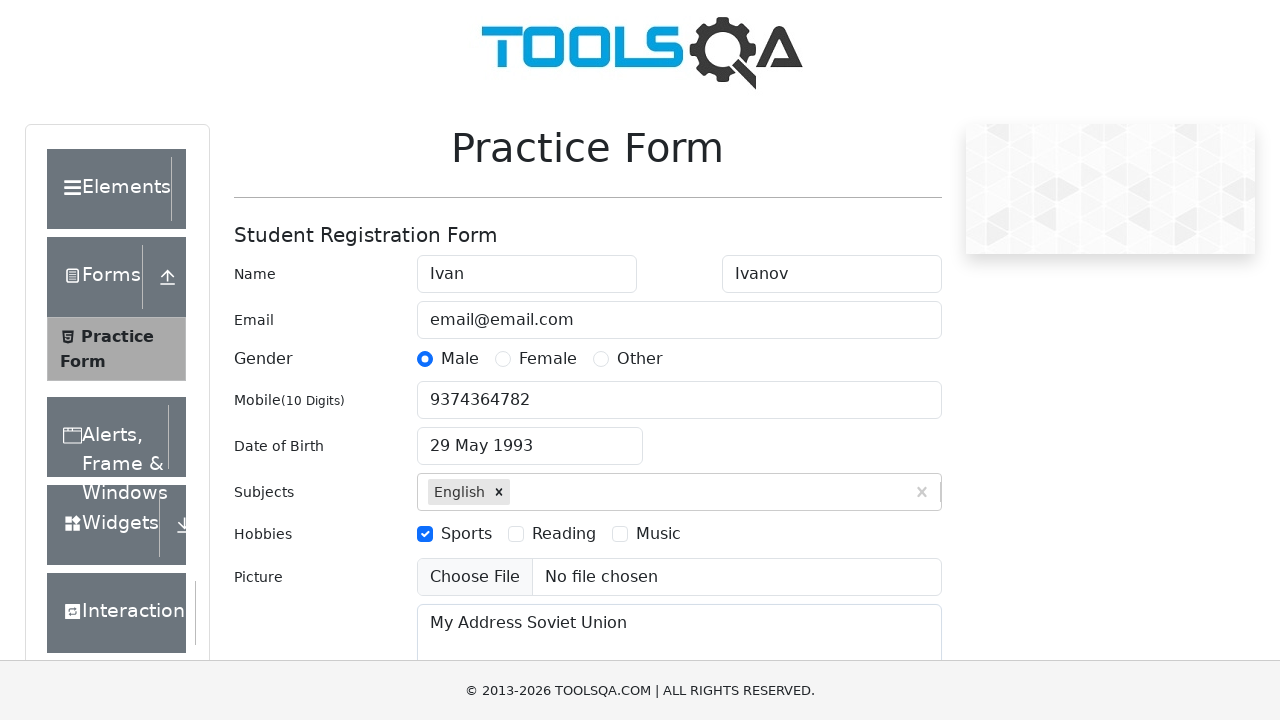

Typed 'Haryana' in state selection field on #react-select-3-input
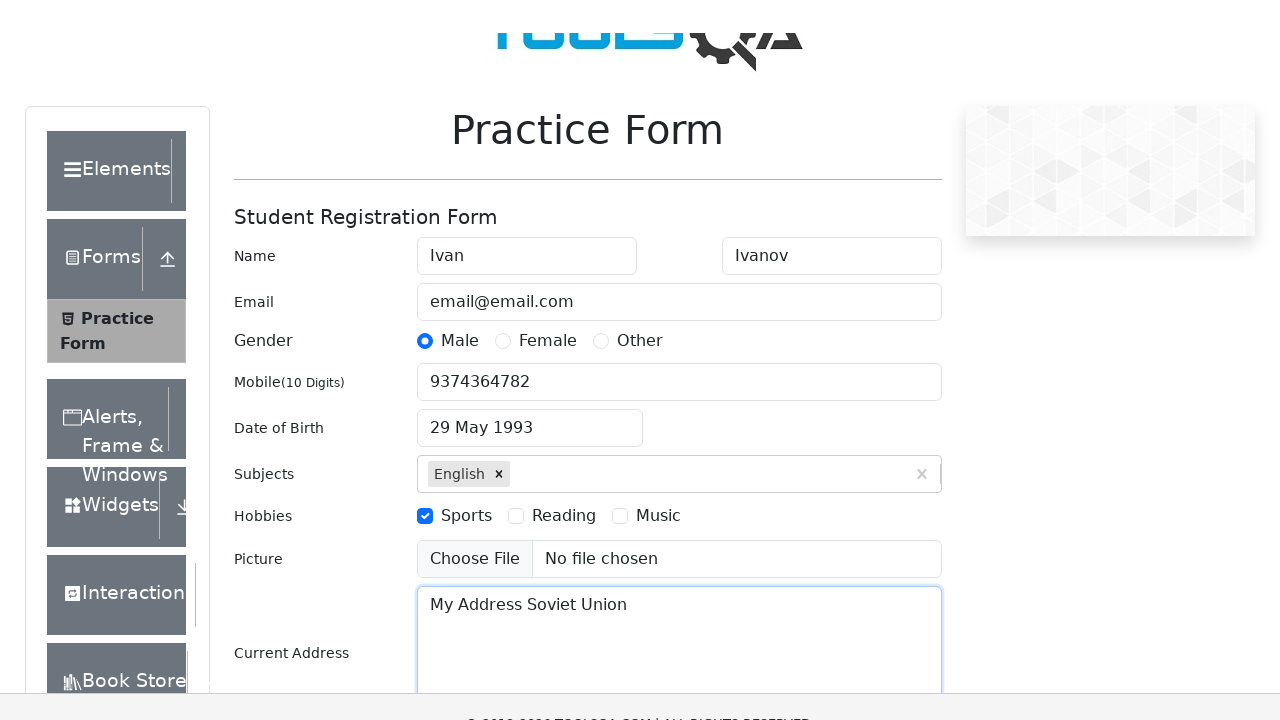

Pressed Enter to confirm Haryana state selection
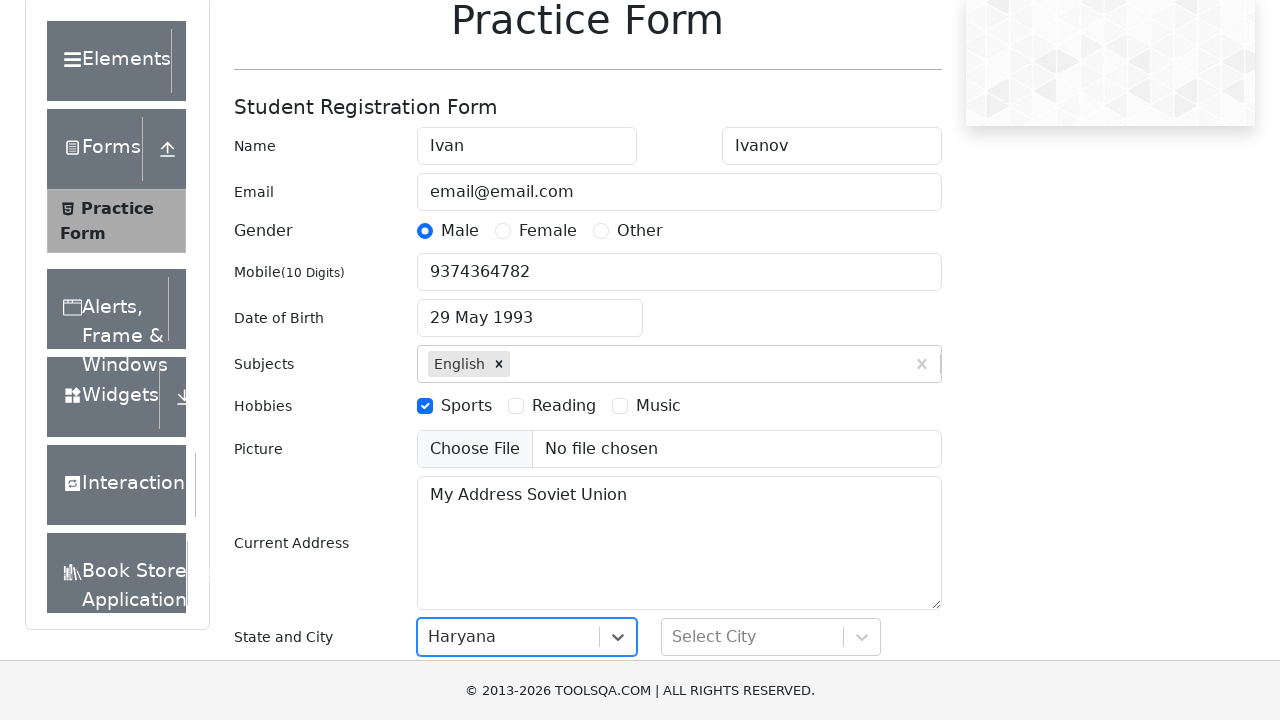

Typed 'Karnal' in city selection field on #react-select-4-input
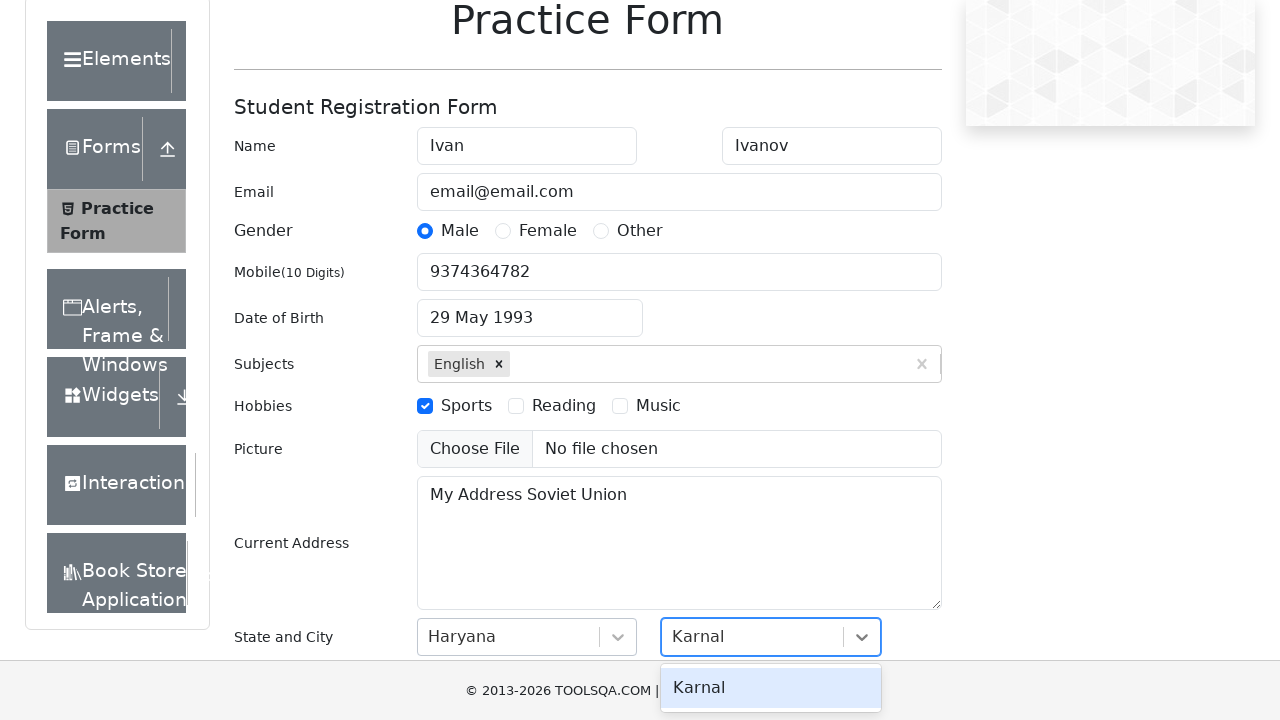

Pressed Enter to confirm Karnal city selection
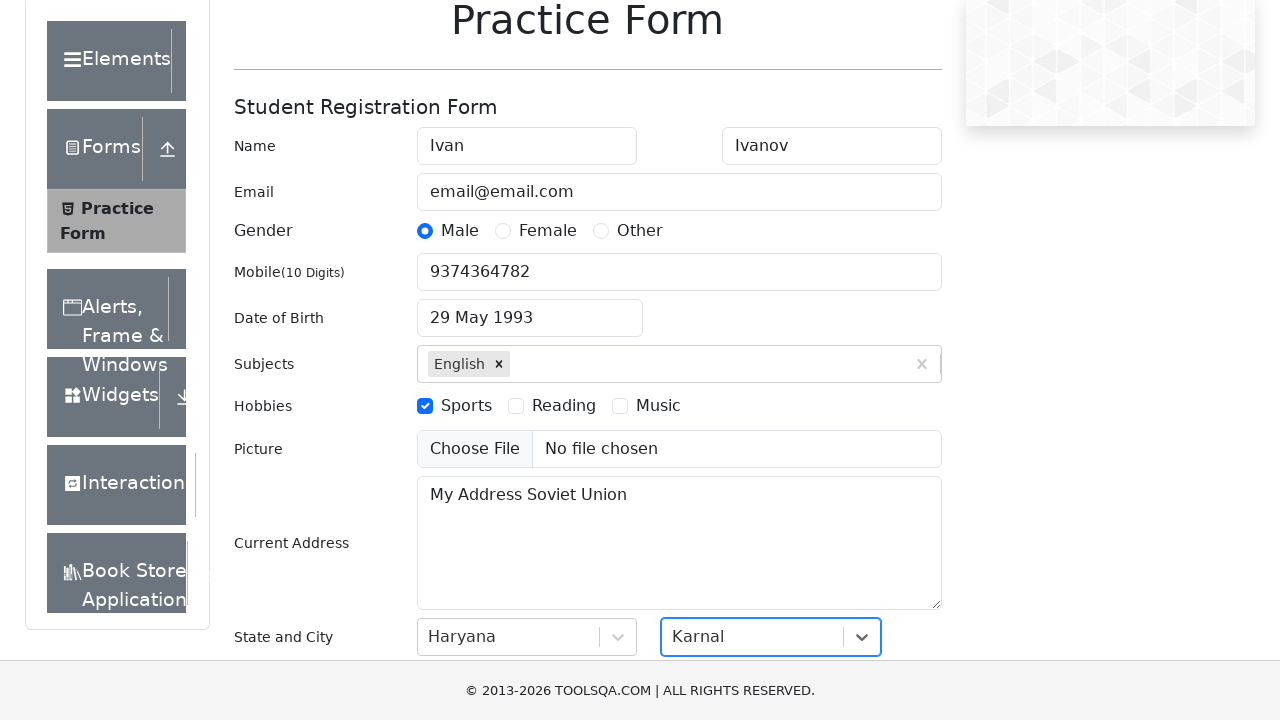

Clicked submit button to submit the practice form at (885, 499) on #submit
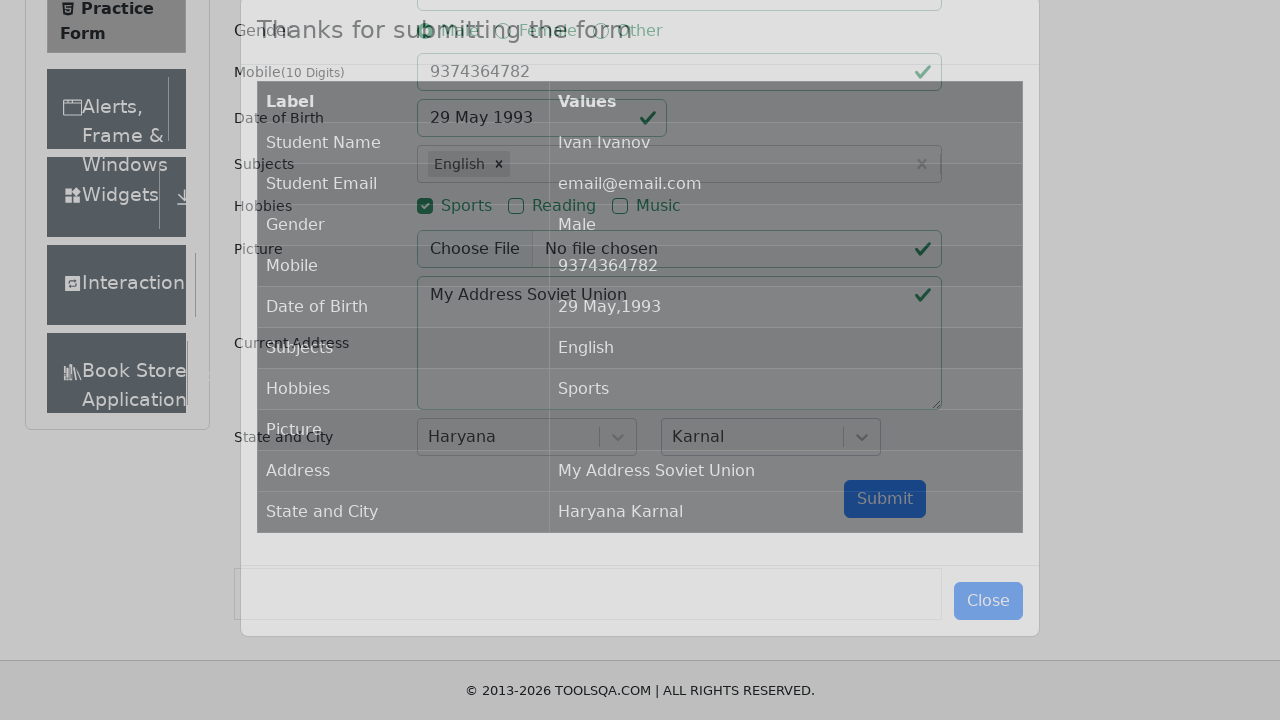

Waited for confirmation modal with submitted data to appear
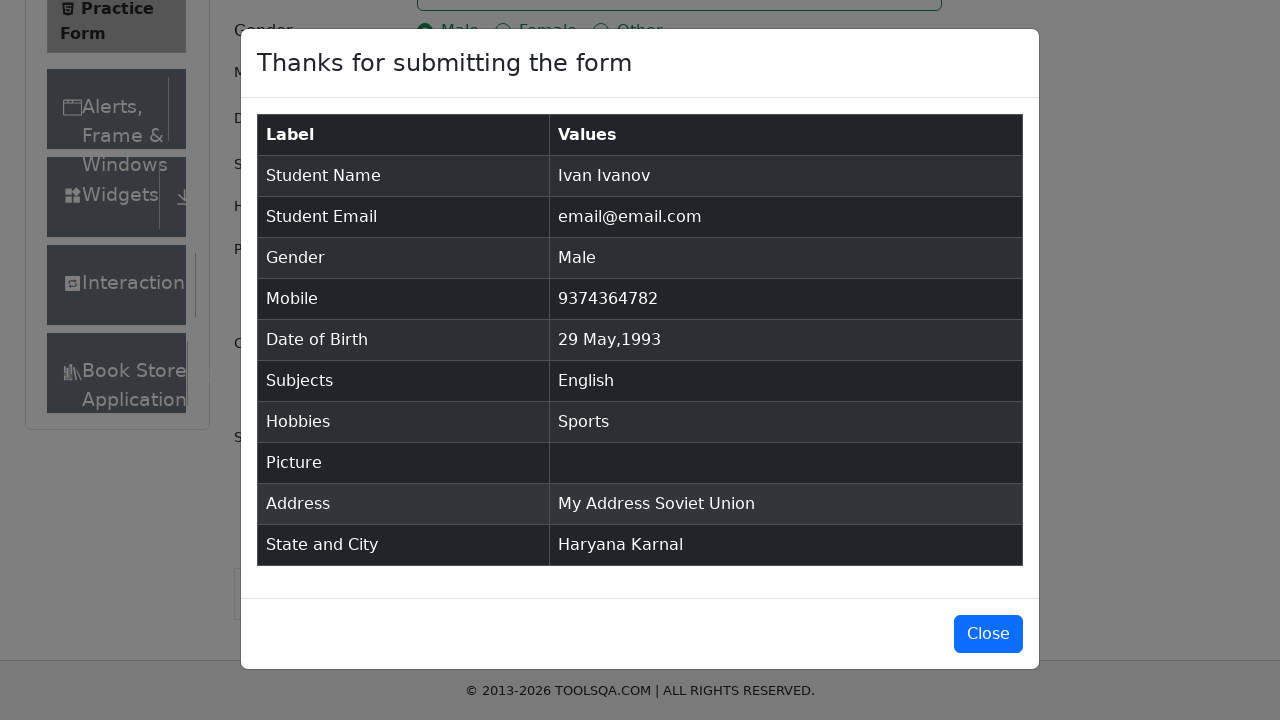

Verified student name confirmation field is visible in modal
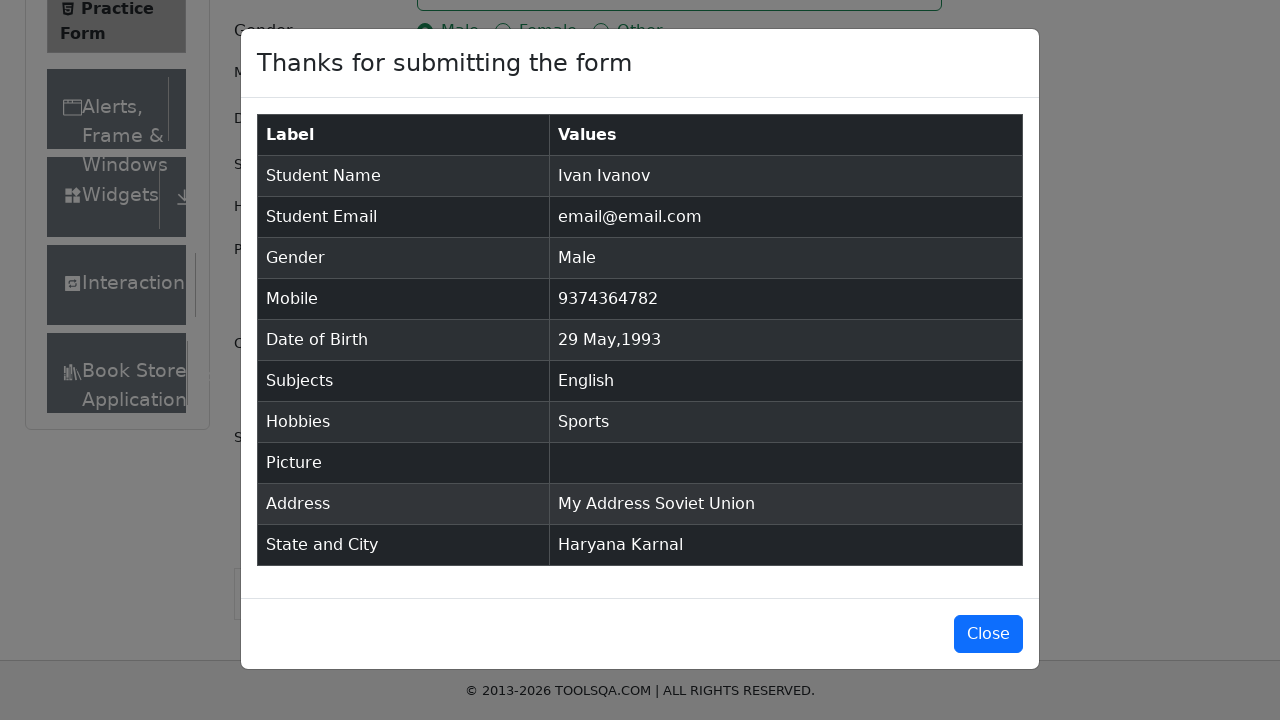

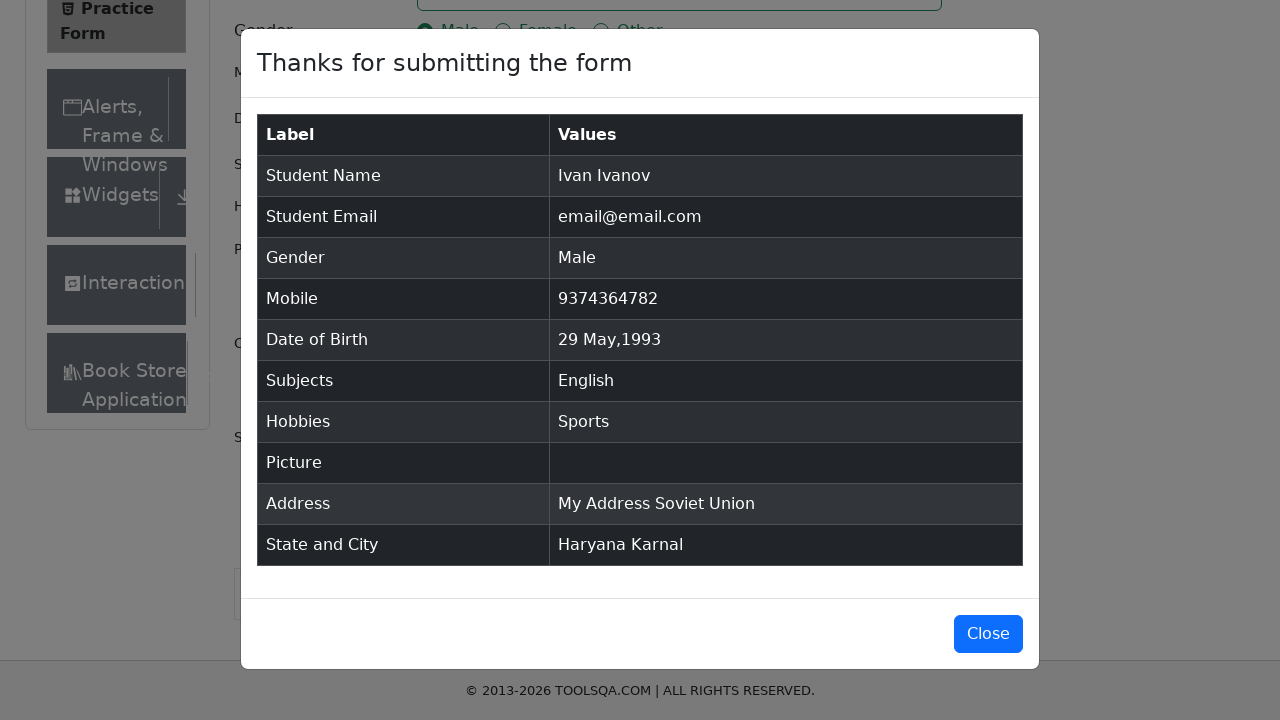